Navigates to SaltyBet homepage and verifies the page loads correctly by checking the title

Starting URL: https://www.saltybet.com

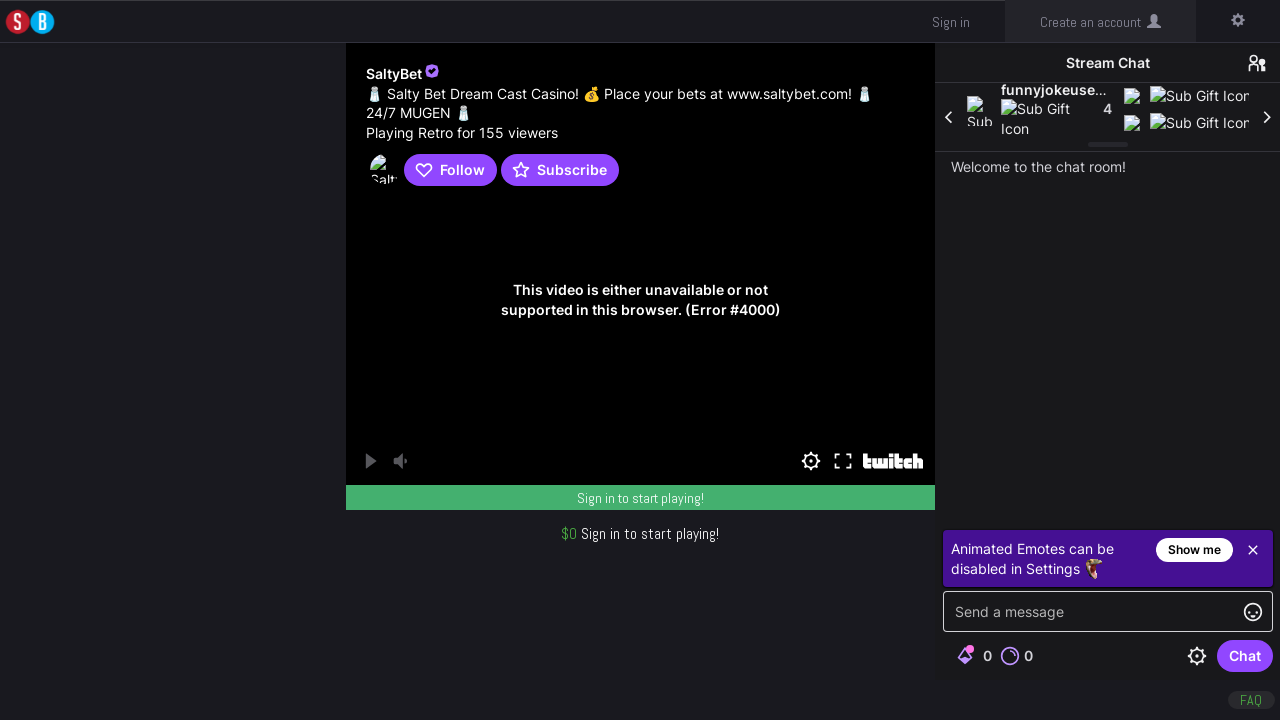

Navigated to SaltyBet homepage at https://www.saltybet.com
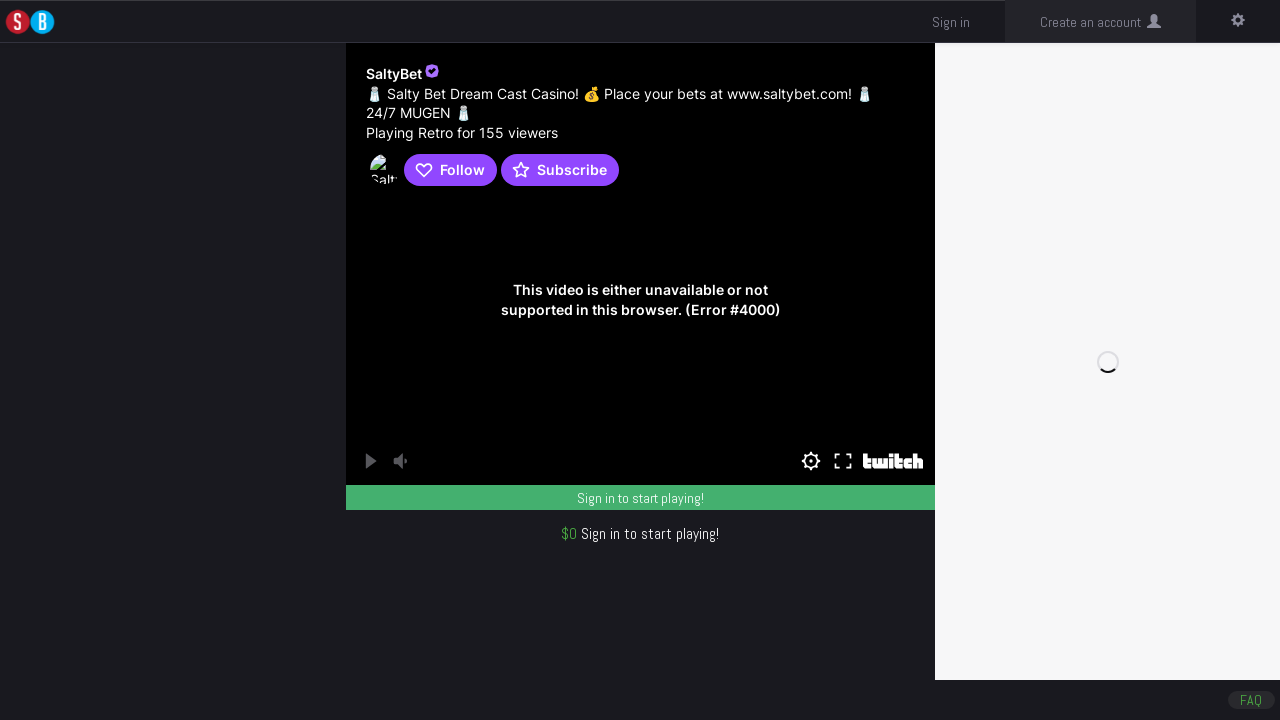

Verified page title is 'Salty Bet'
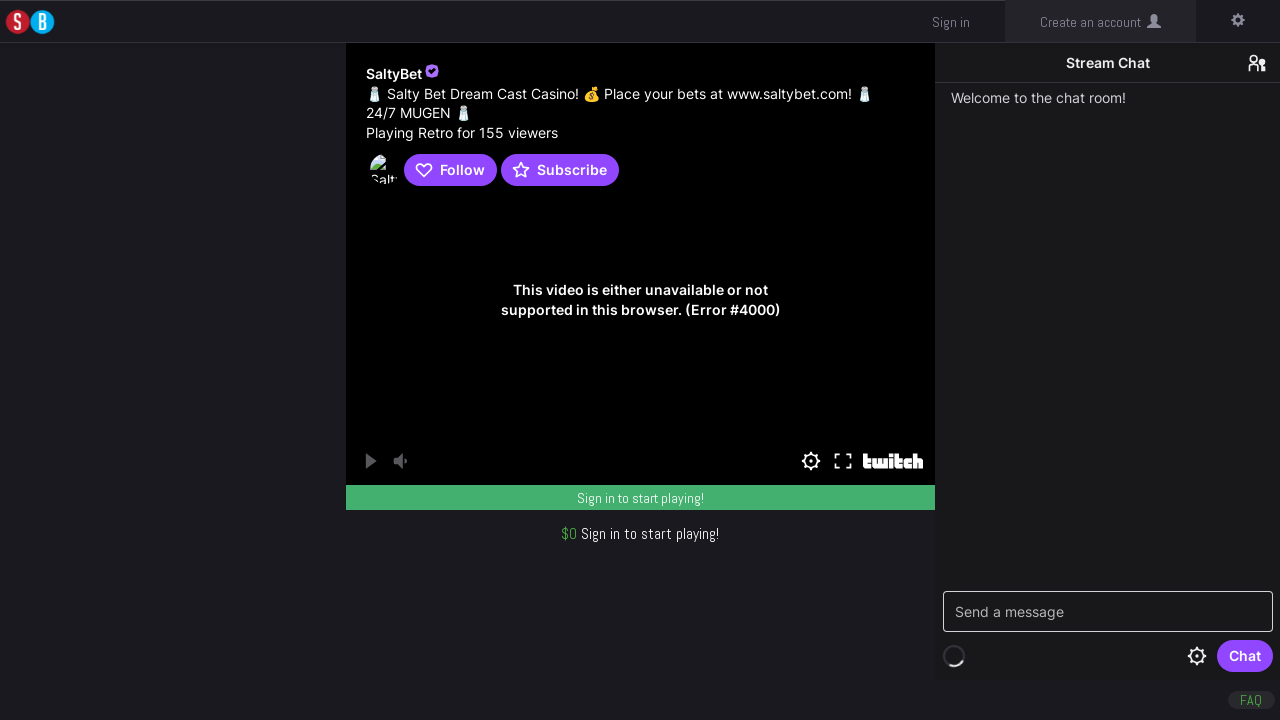

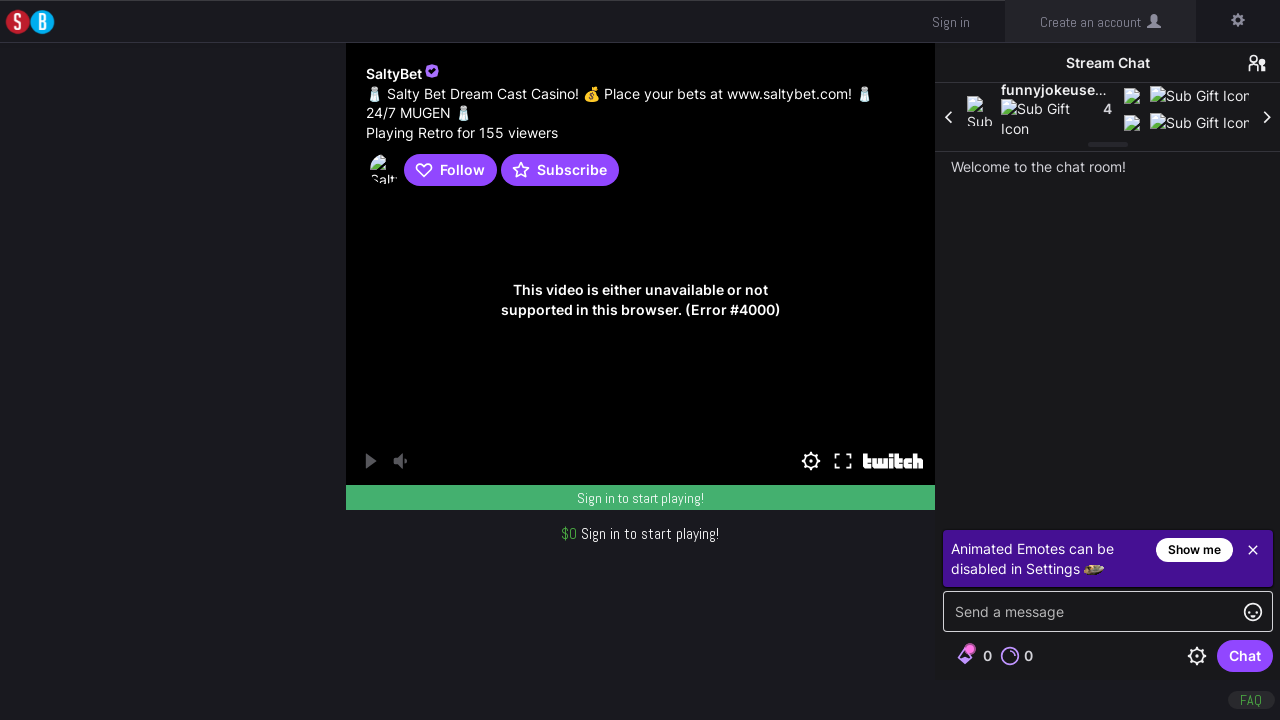